Tests registration form by filling in first name, last name, and email fields, then submitting the form and verifying successful registration message

Starting URL: http://suninjuly.github.io/registration1.html

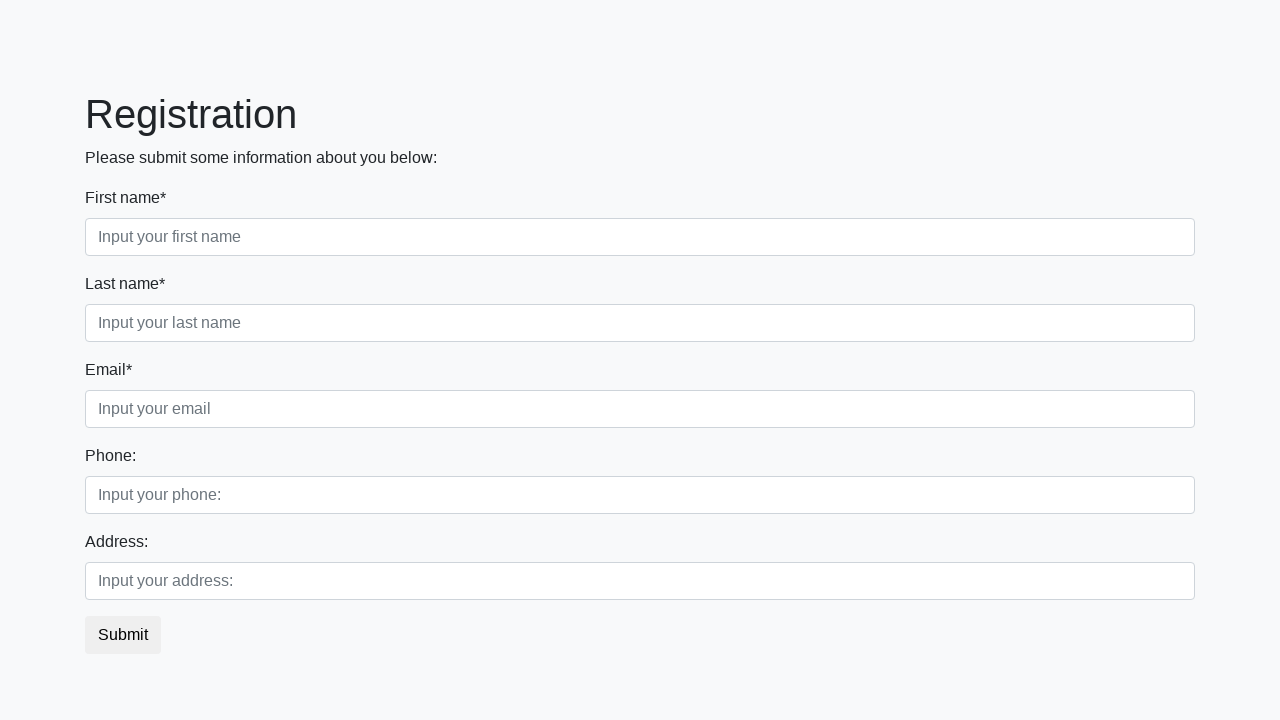

Filled first name field with 'Ivan' on input.first
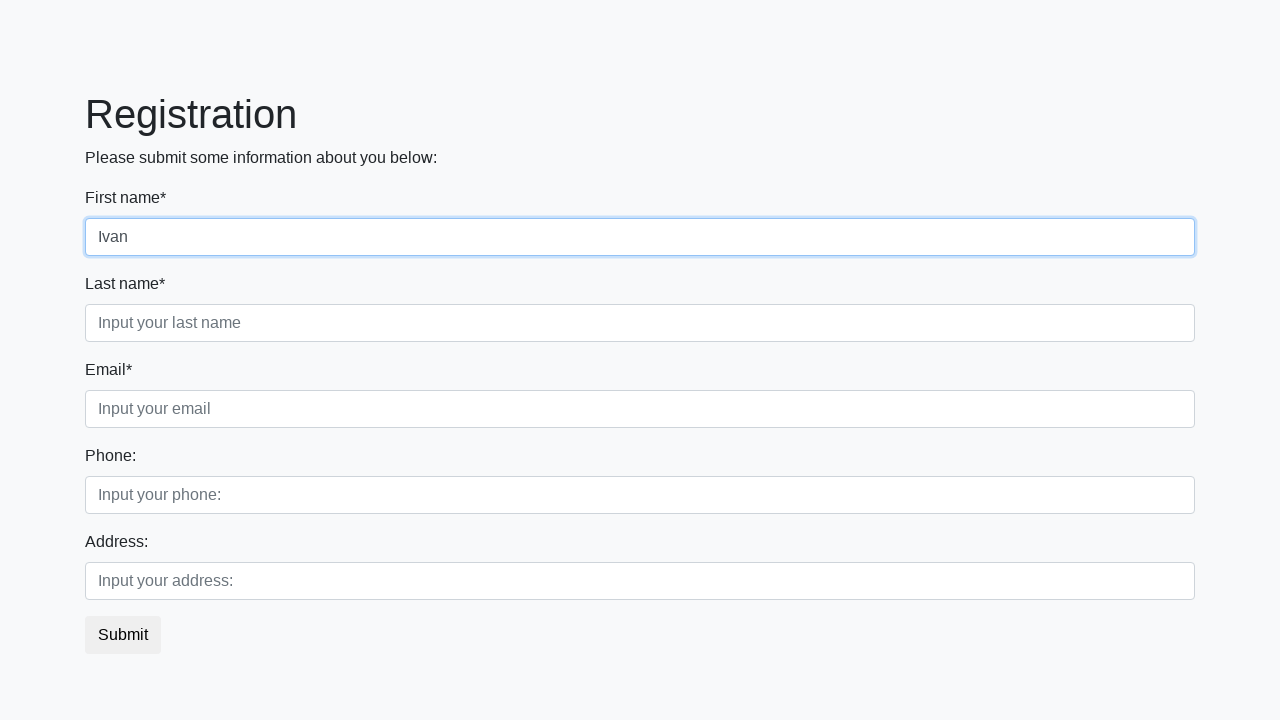

Filled last name field with 'Petrov' on input.second
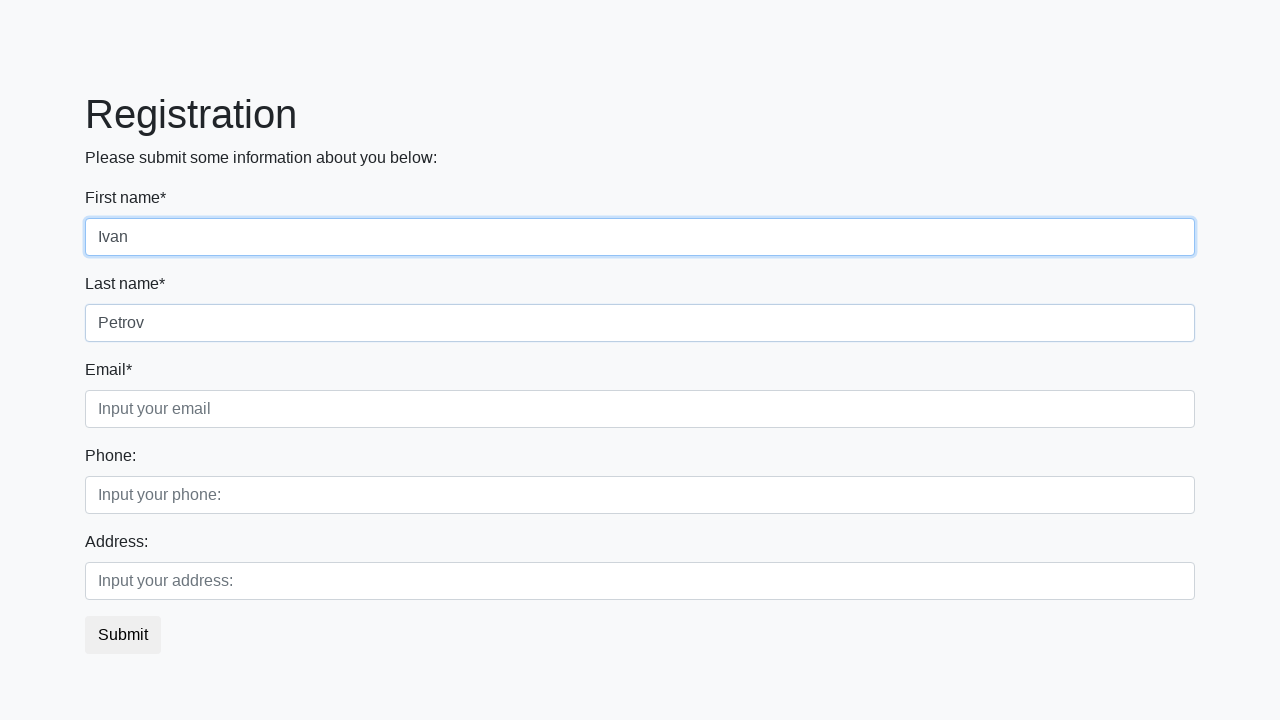

Filled email field with '123@mail.ru' on input.third
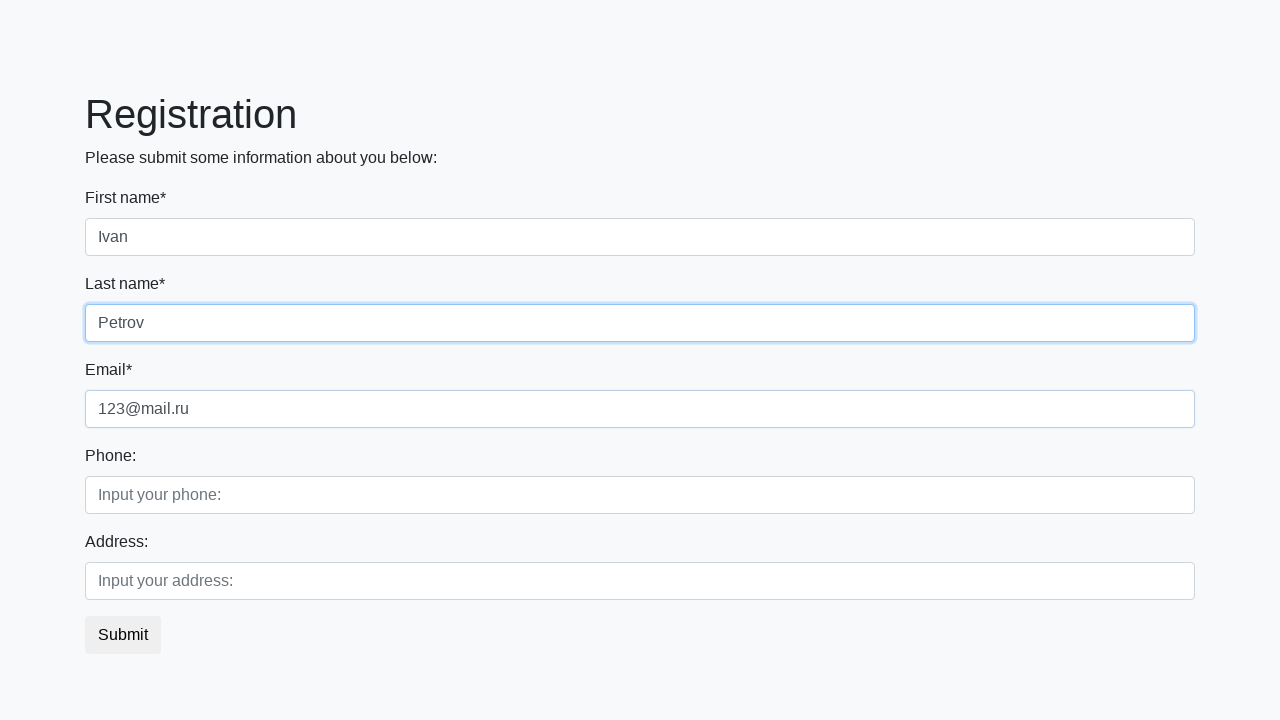

Clicked submit button to register at (123, 635) on xpath=//button[@type="submit"]
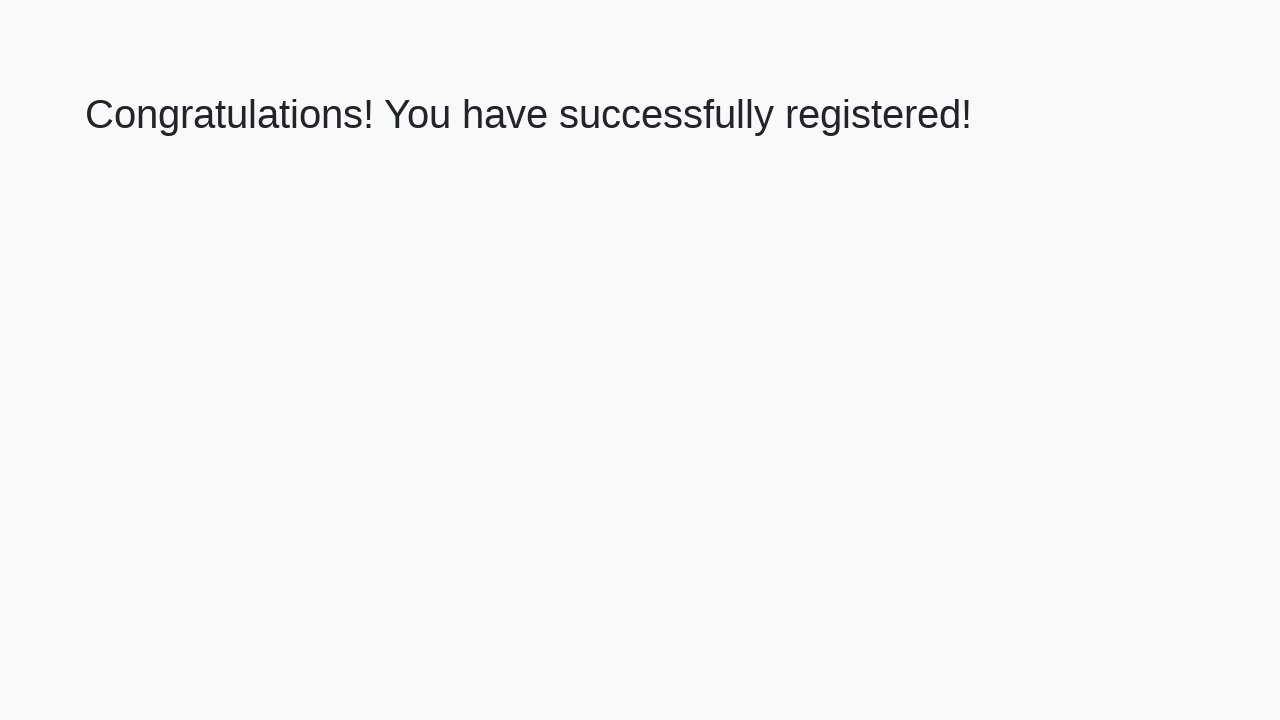

Success message heading loaded
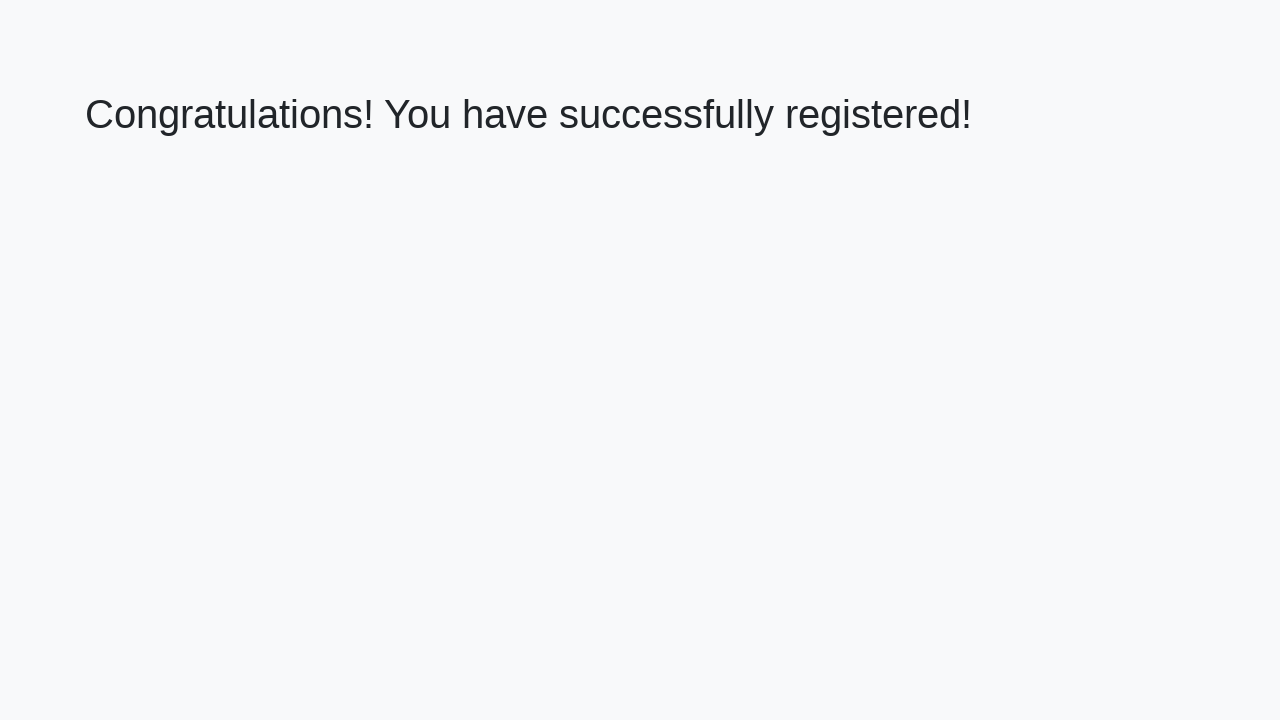

Retrieved success message text: 'Congratulations! You have successfully registered!'
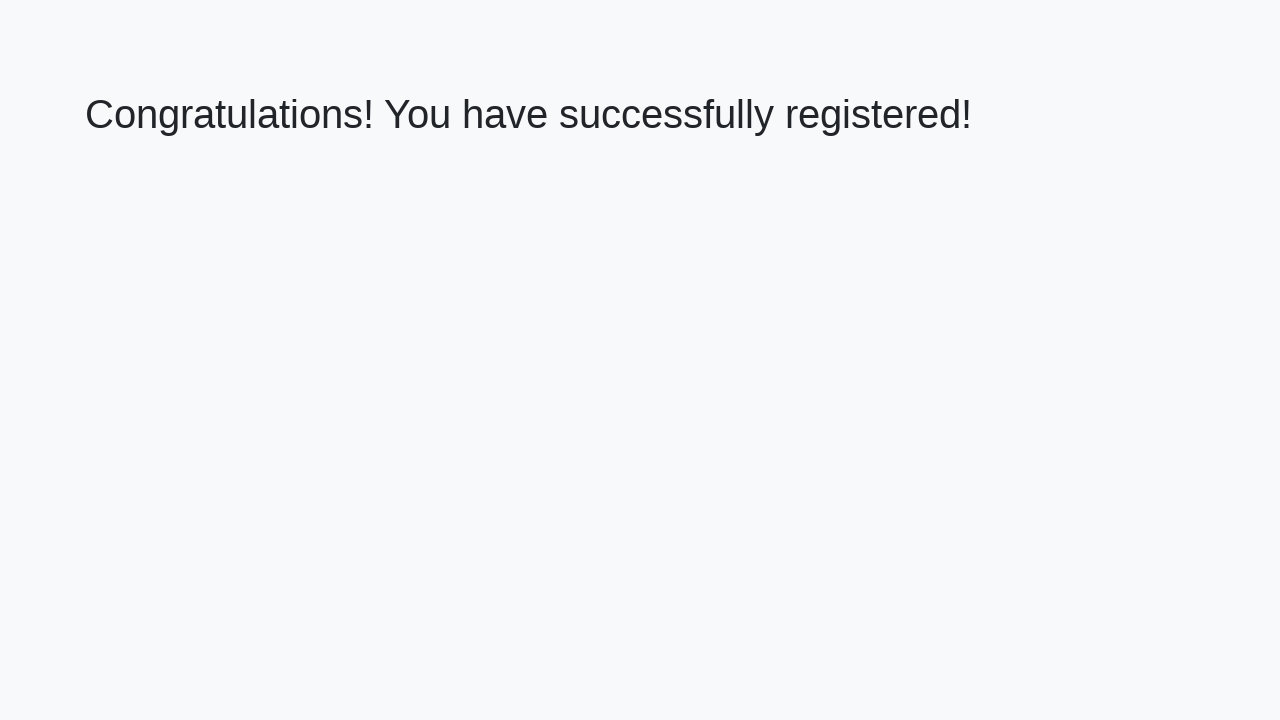

Verified successful registration message is displayed
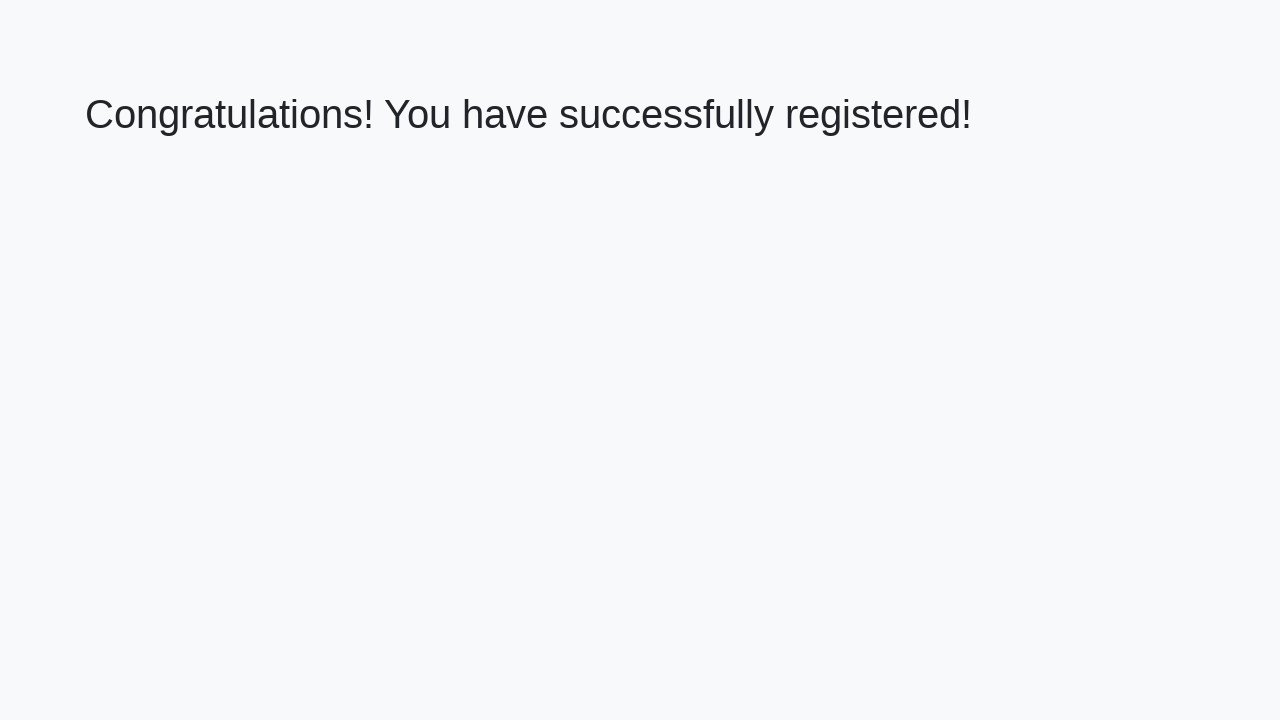

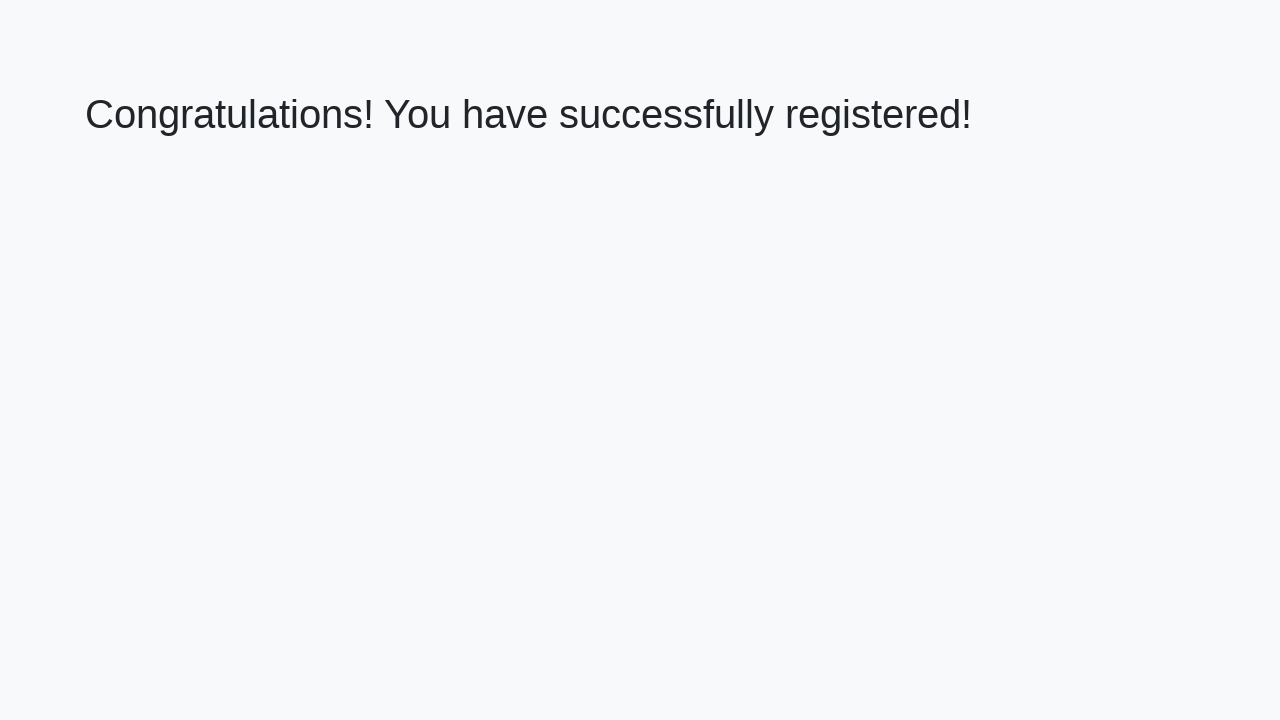